Navigates to Hepsiburada homepage to verify the page loads successfully

Starting URL: https://hepsiburada.com

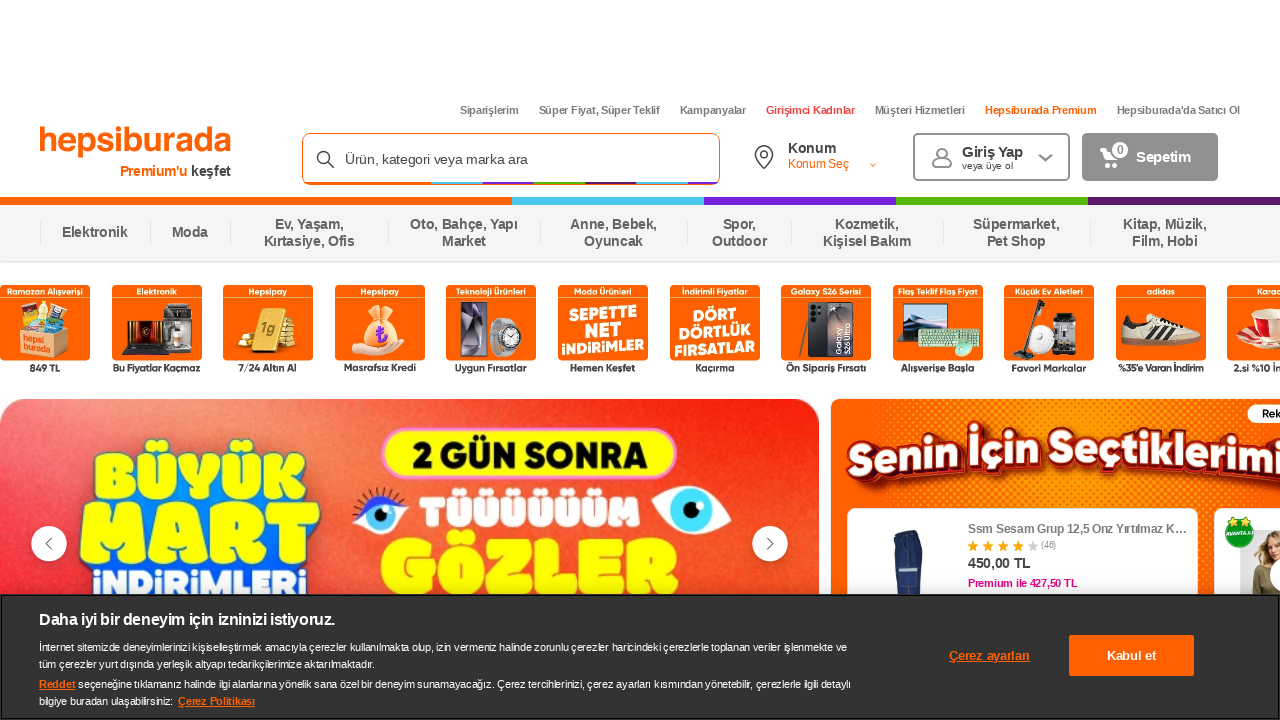

Waited for Hepsiburada homepage to fully load (DOM content loaded)
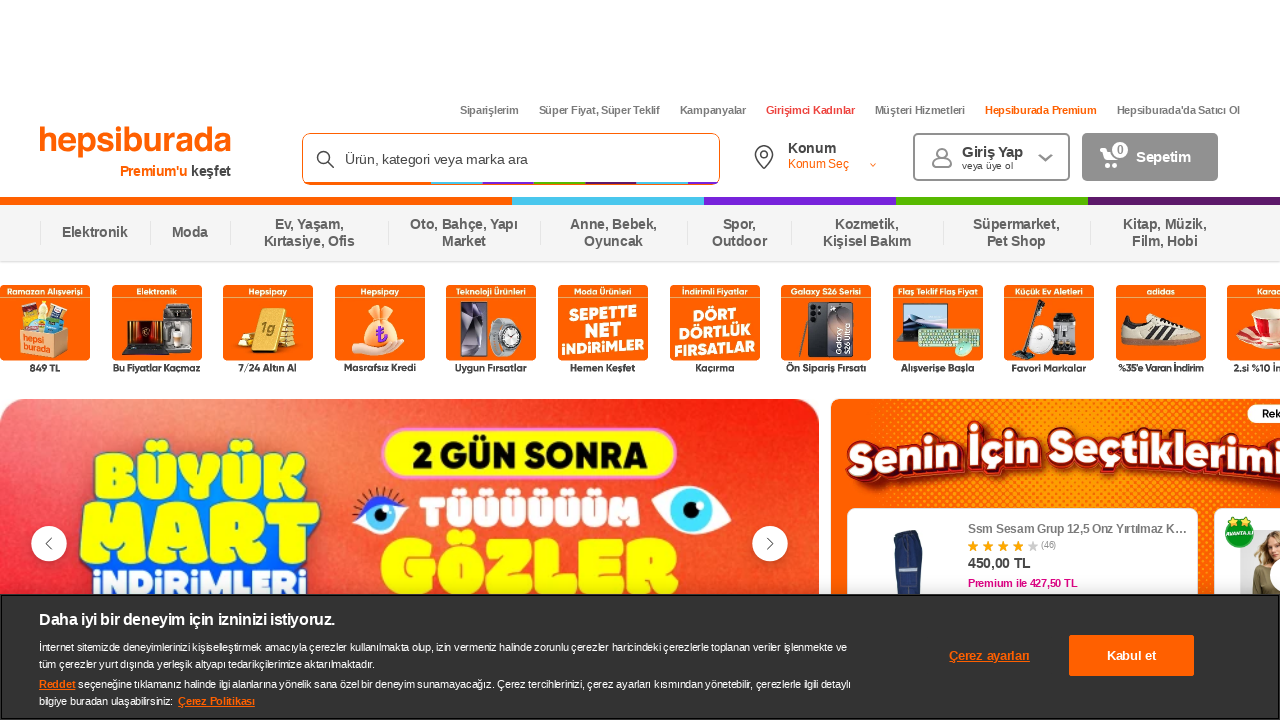

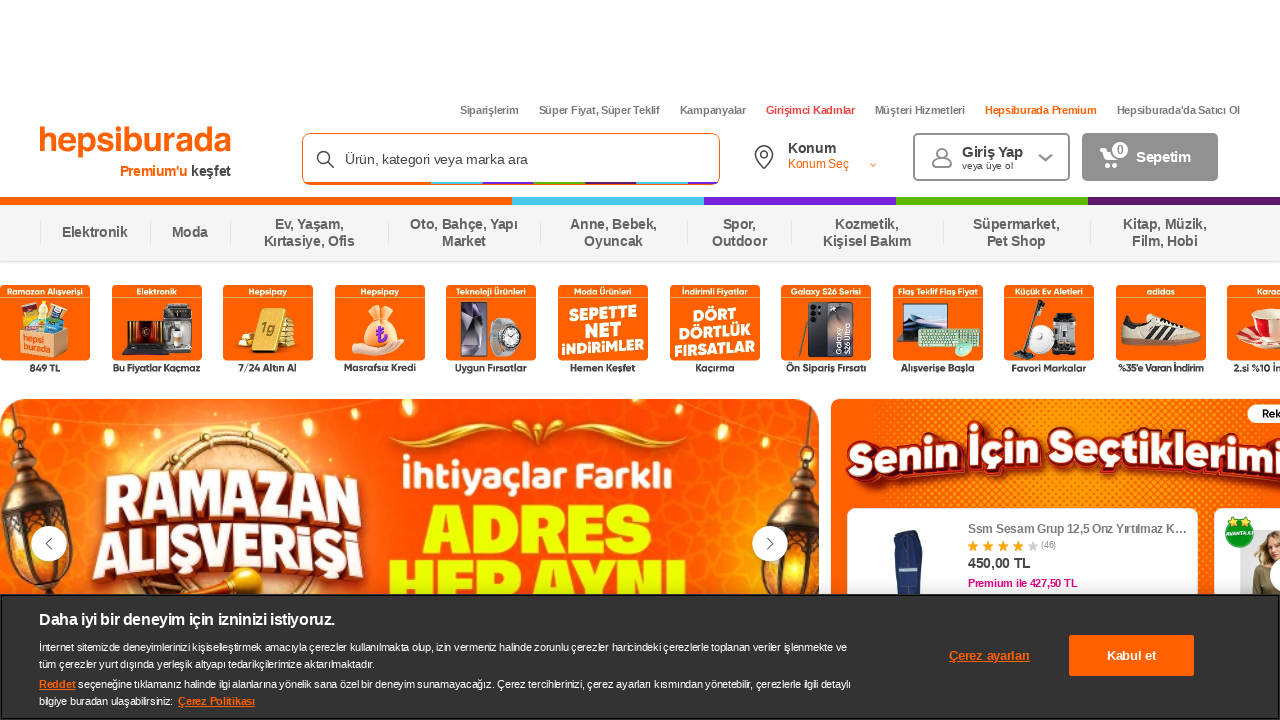